Tests the cart checkout flow on demoblaze.com by navigating to the cart, opening the place order modal, filling in customer details (name, country, city) and payment information (card number, month, year), then confirming the order.

Starting URL: https://www.demoblaze.com/index.html

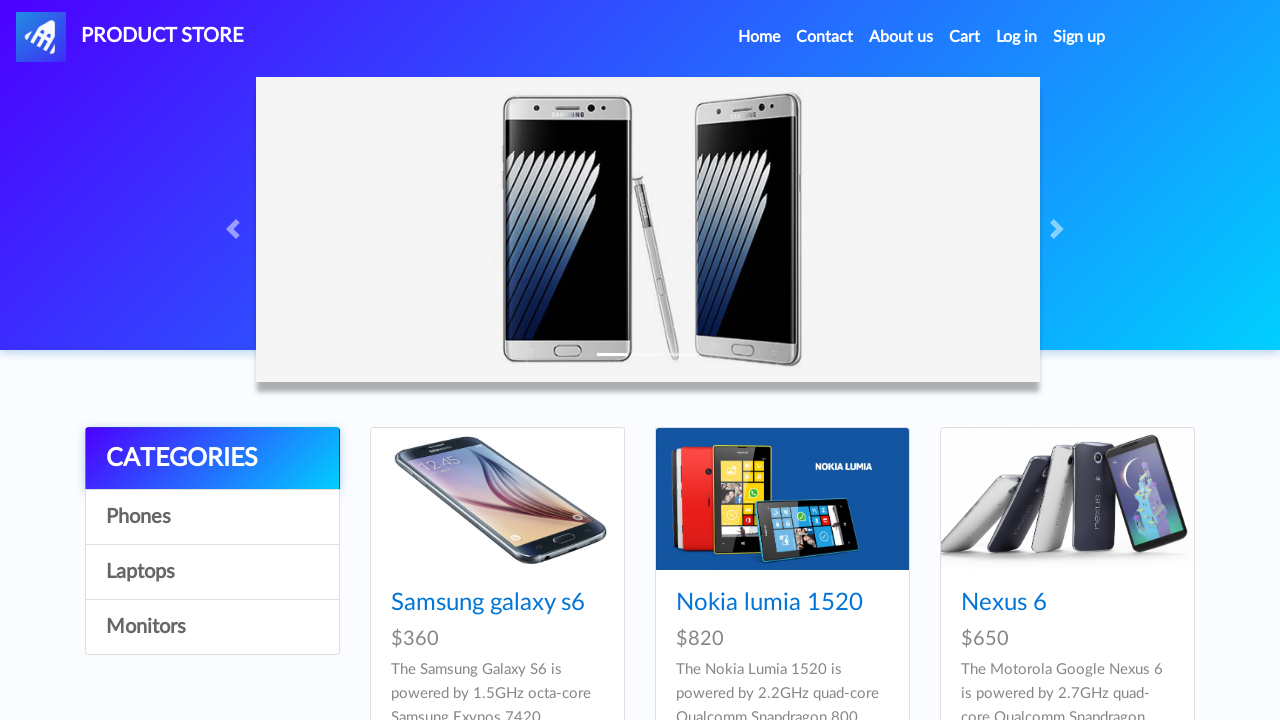

Clicked on cart link at (965, 37) on #cartur
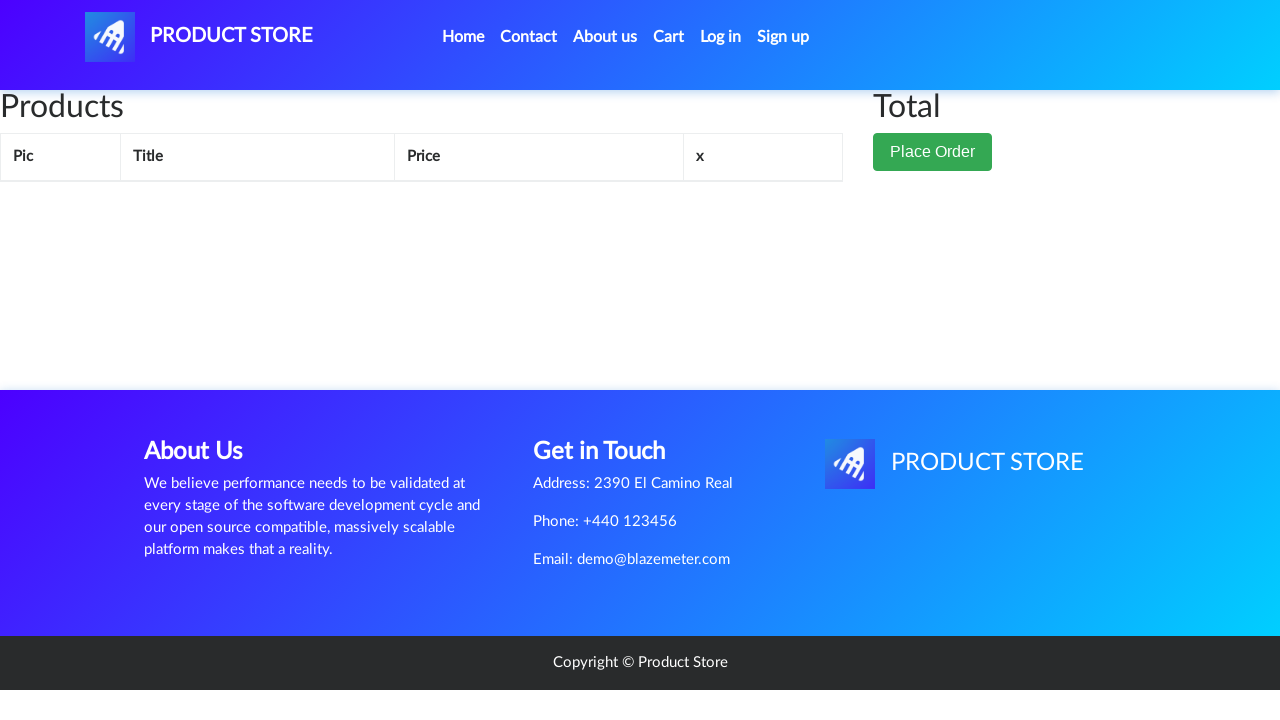

Cart page loaded with Place Order button visible
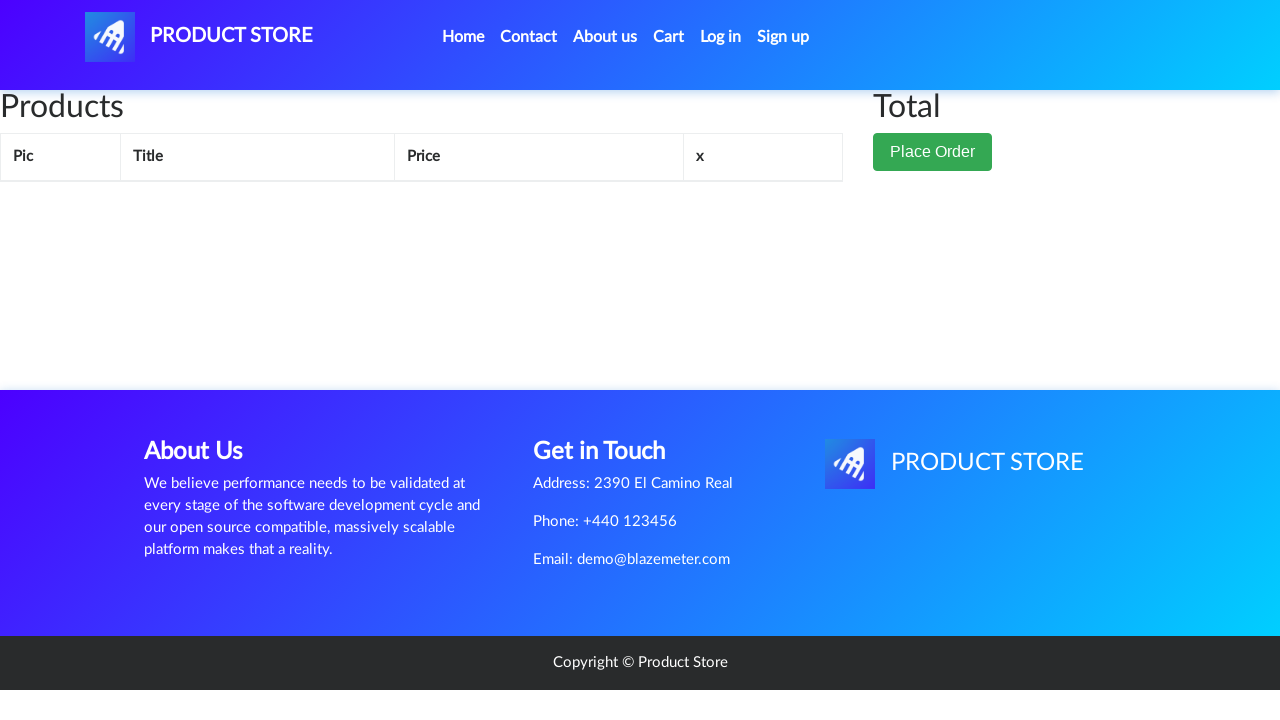

Clicked Place Order button at (933, 152) on .btn-success
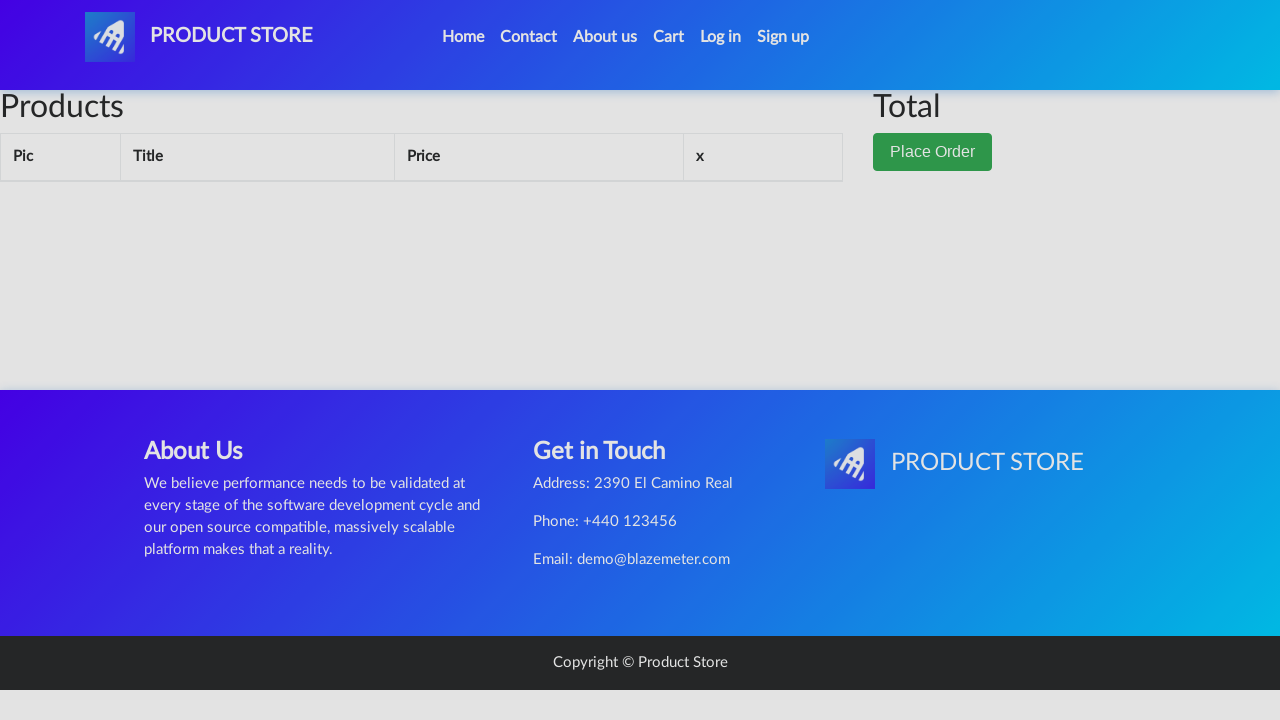

Order modal appeared
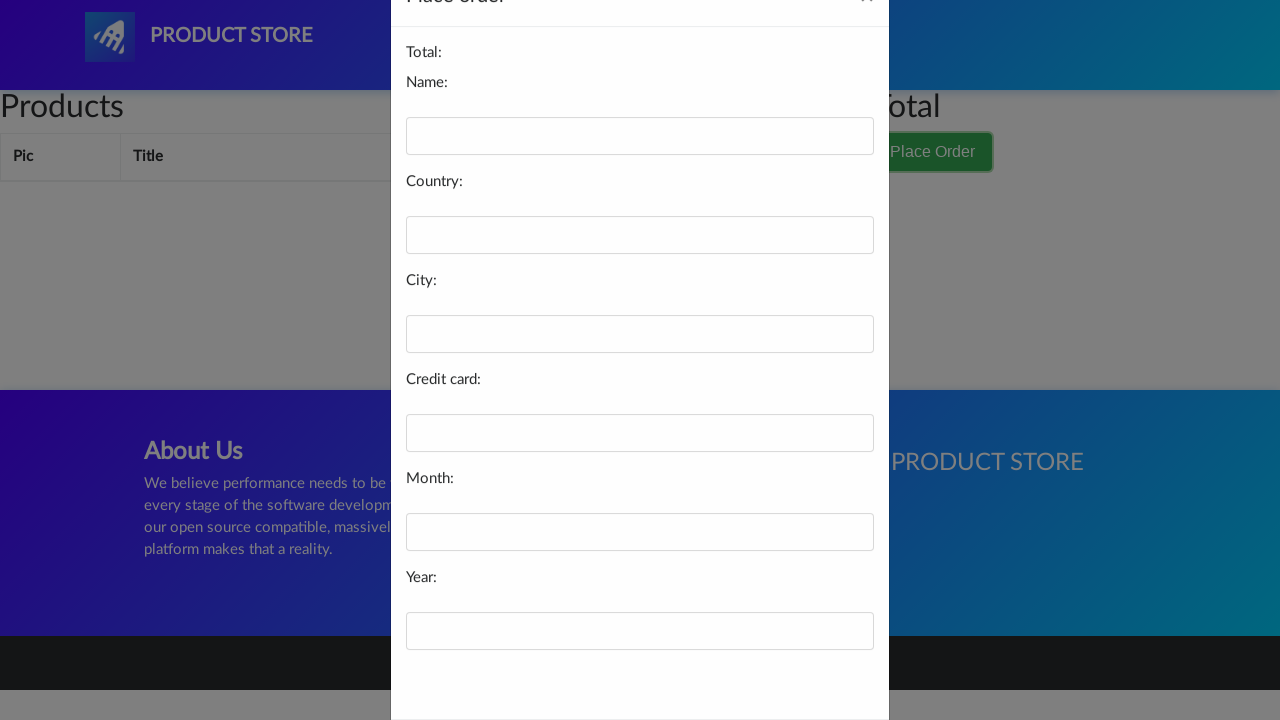

Clicked on name field at (640, 201) on #name
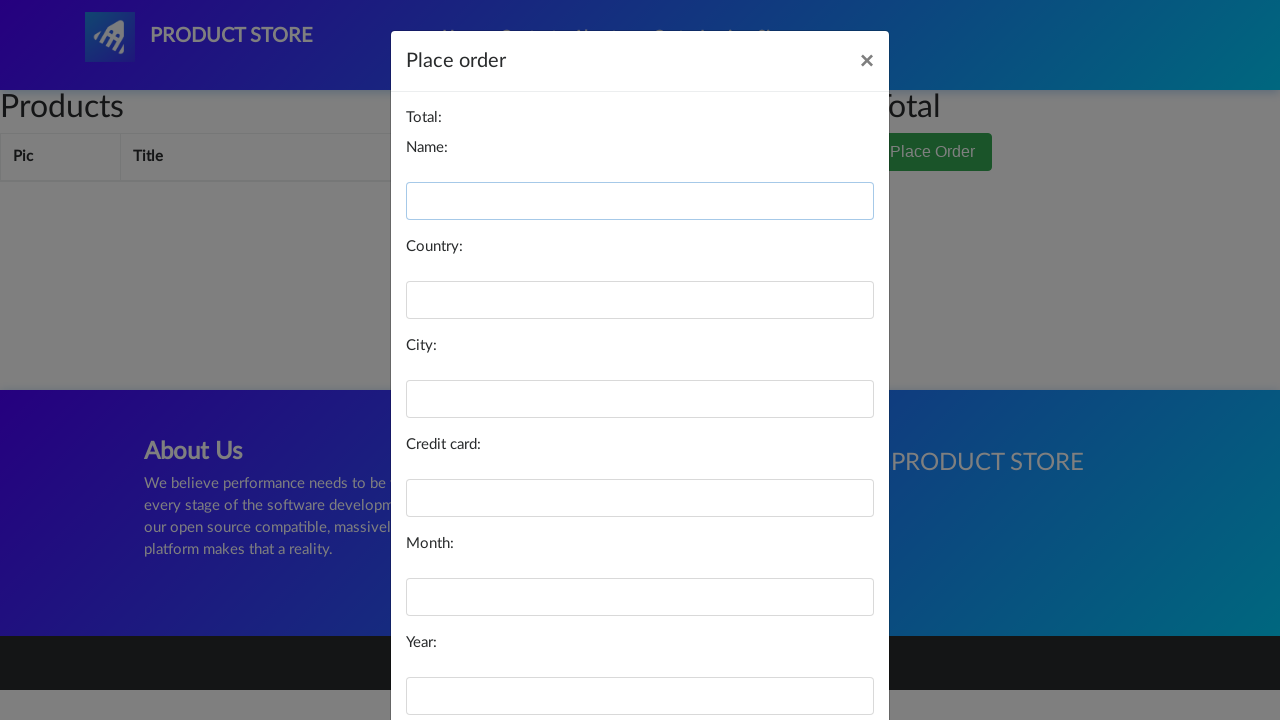

Filled in customer name: Maria Garcia on #name
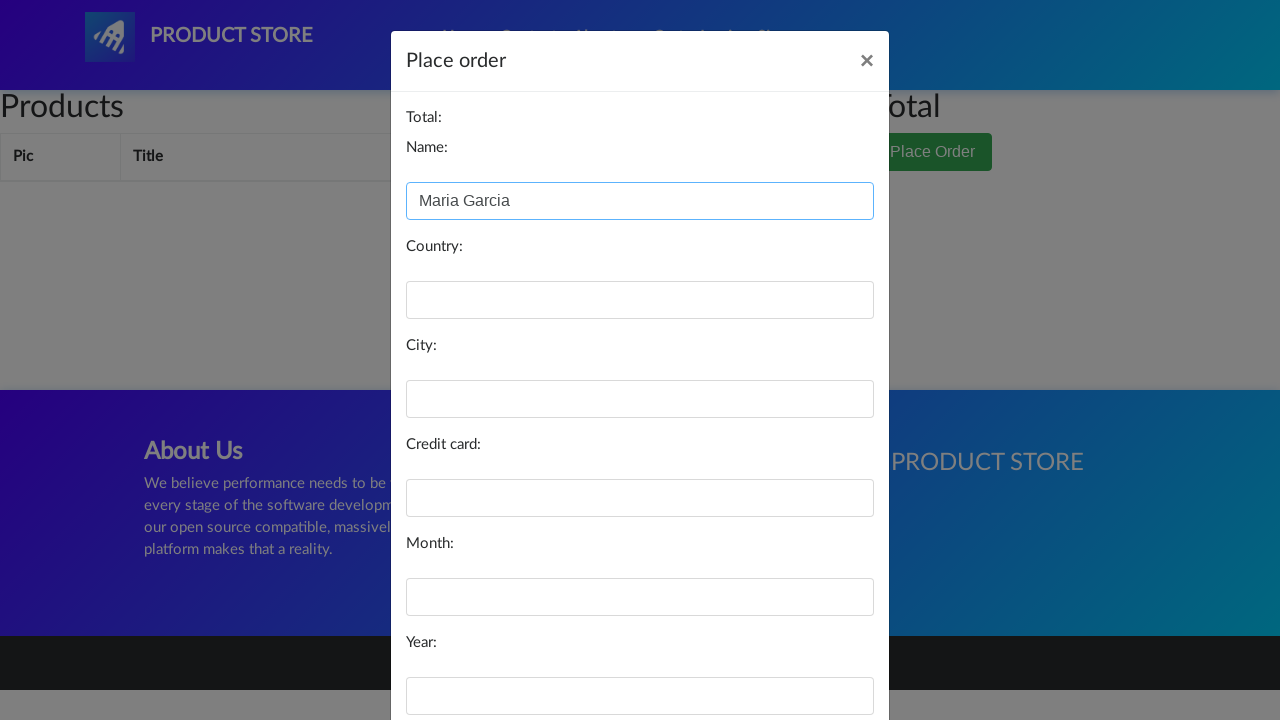

Filled in country: Spain on #country
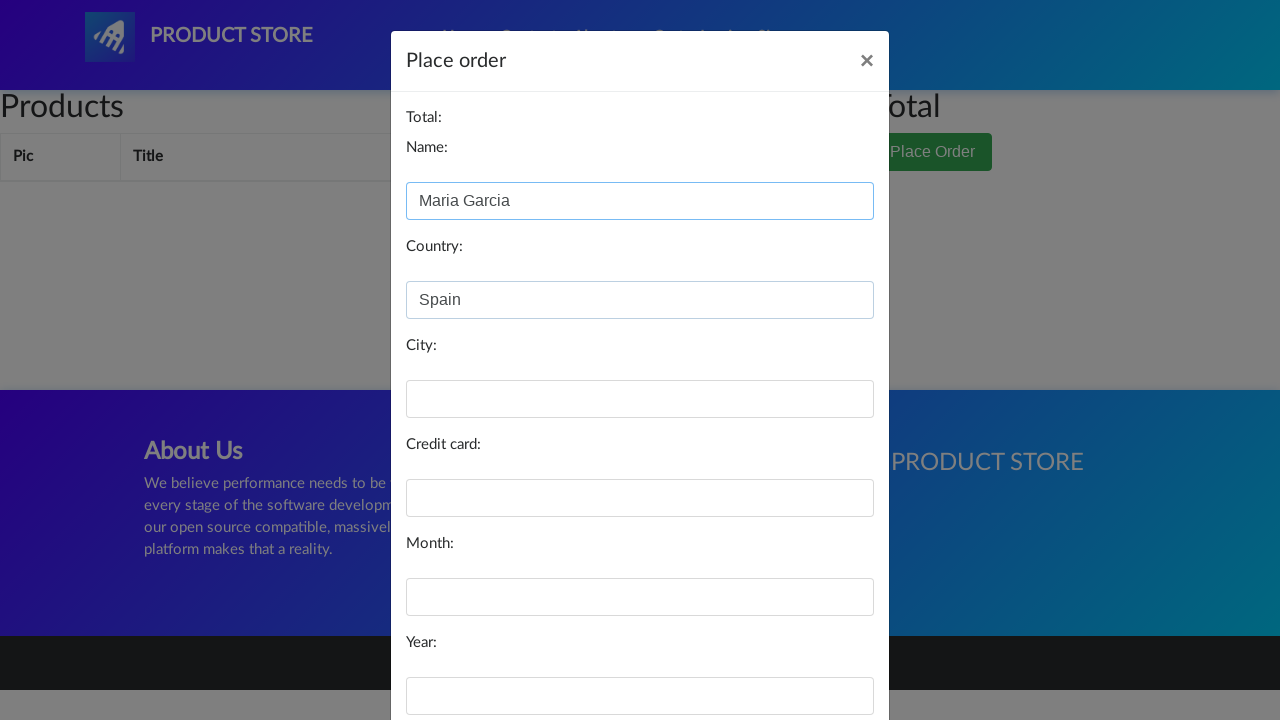

Filled in city: Barcelona on #city
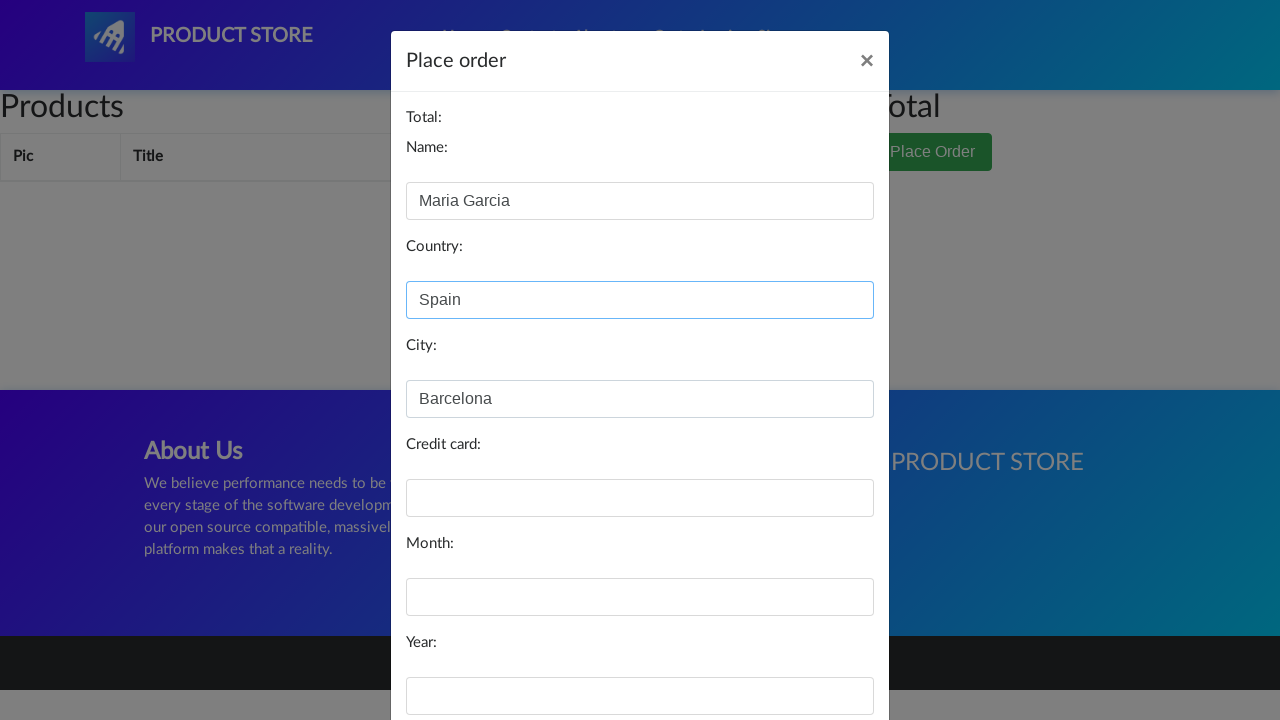

Clicked on card field at (640, 498) on #card
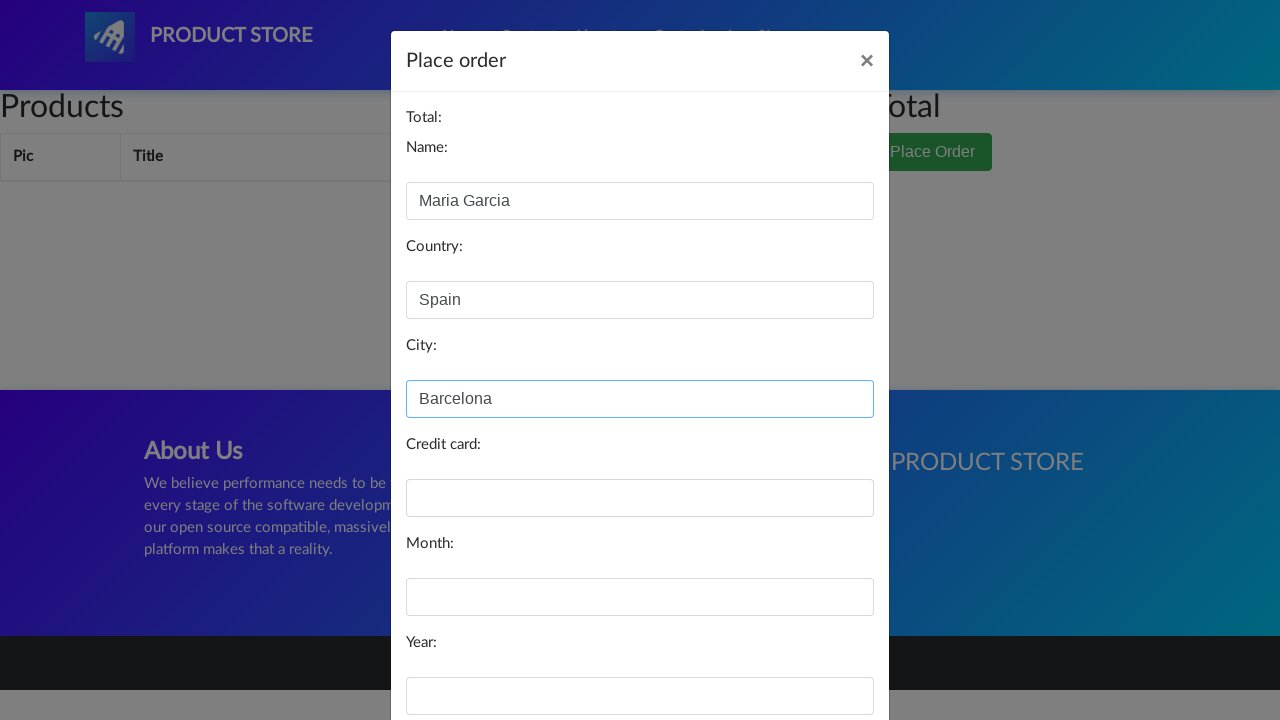

Filled in card number: 987654321 on #card
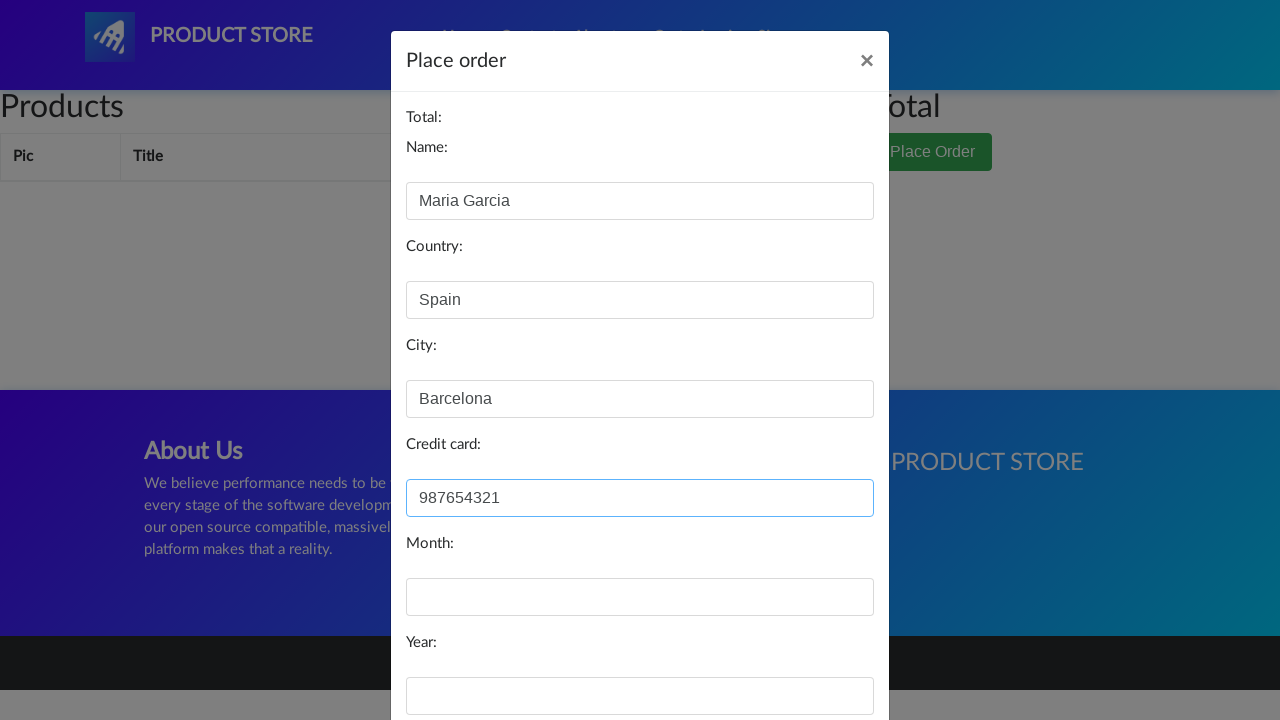

Clicked on month field at (640, 597) on #month
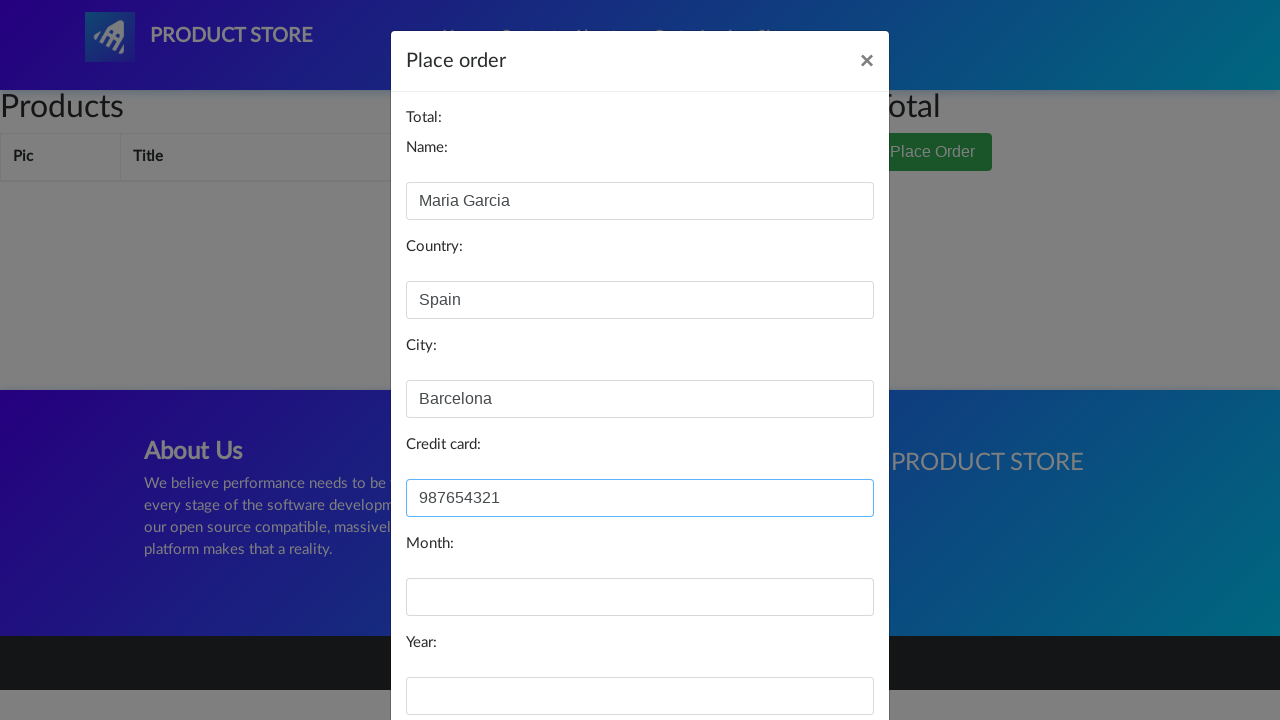

Filled in month: September on #month
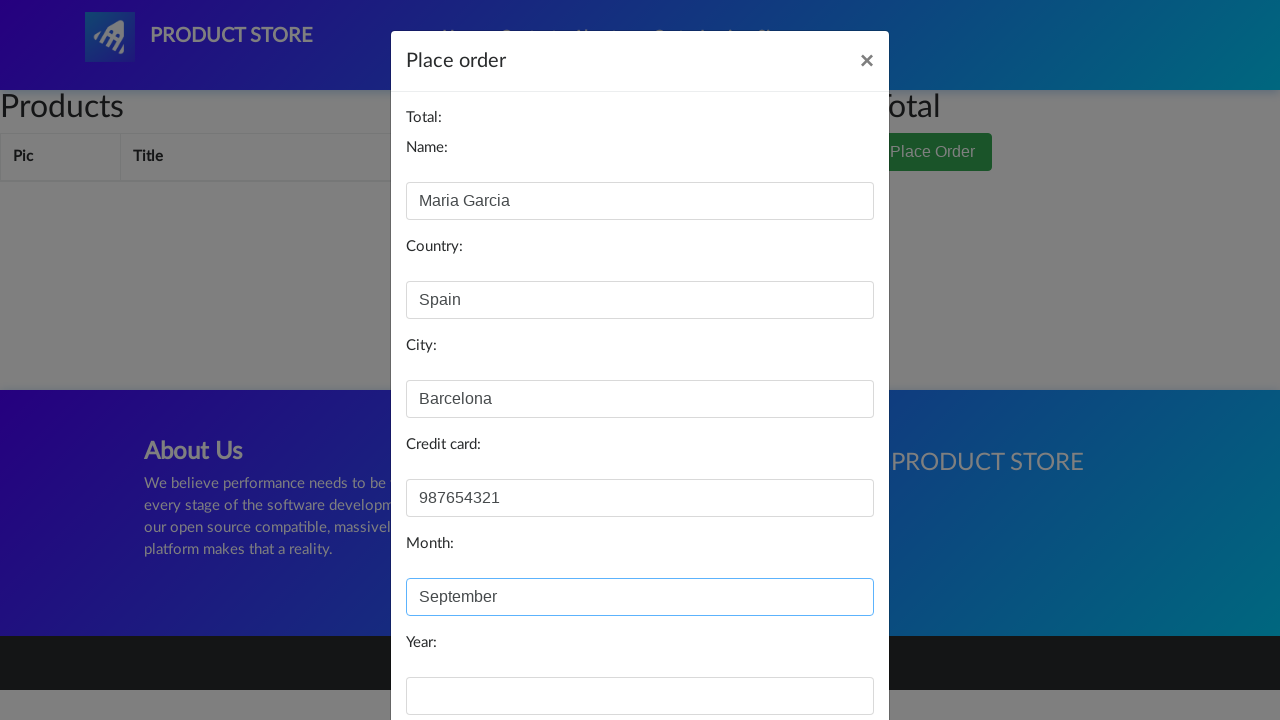

Clicked on year field at (640, 696) on #year
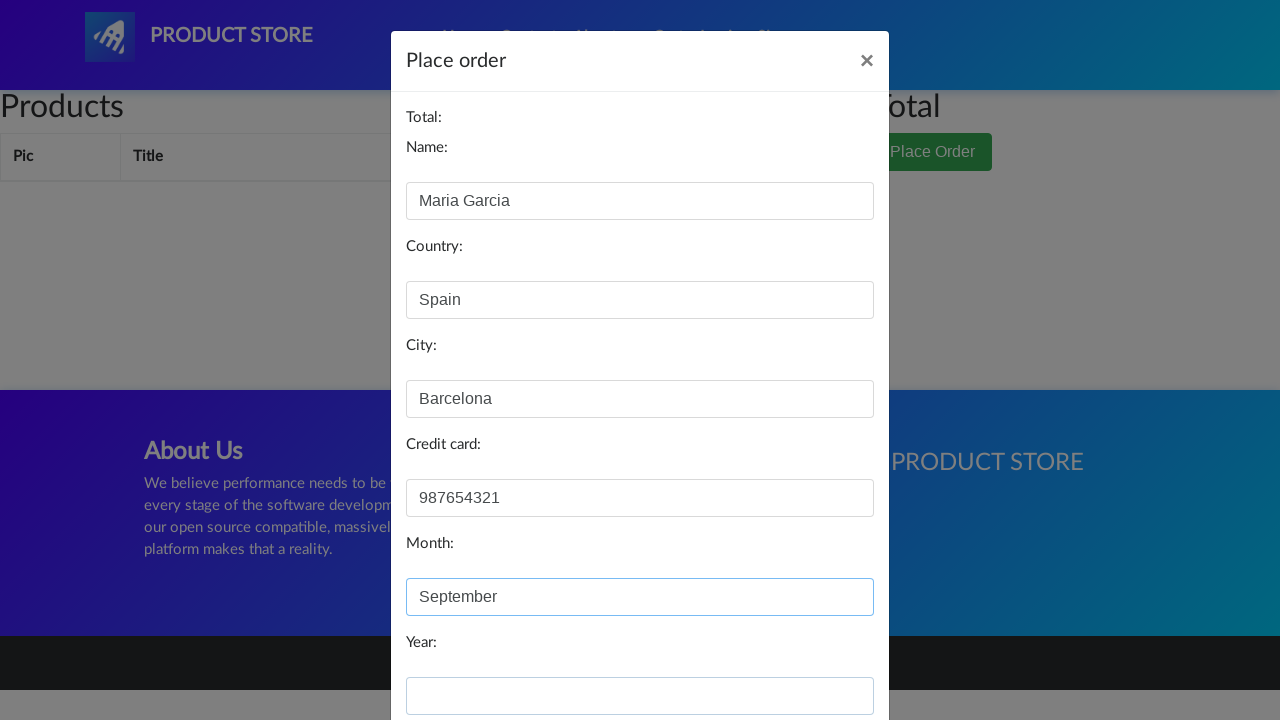

Filled in year: 2025 on #year
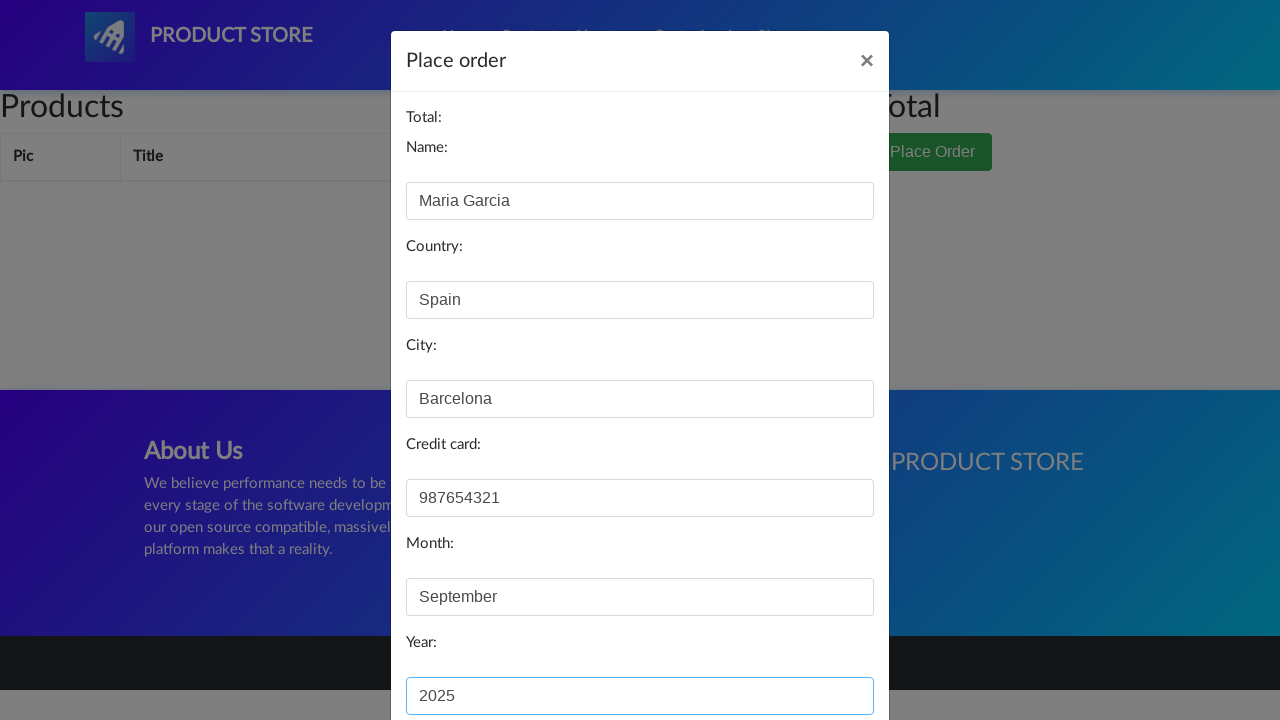

Clicked Purchase button in the order modal at (823, 655) on #orderModal .btn-primary
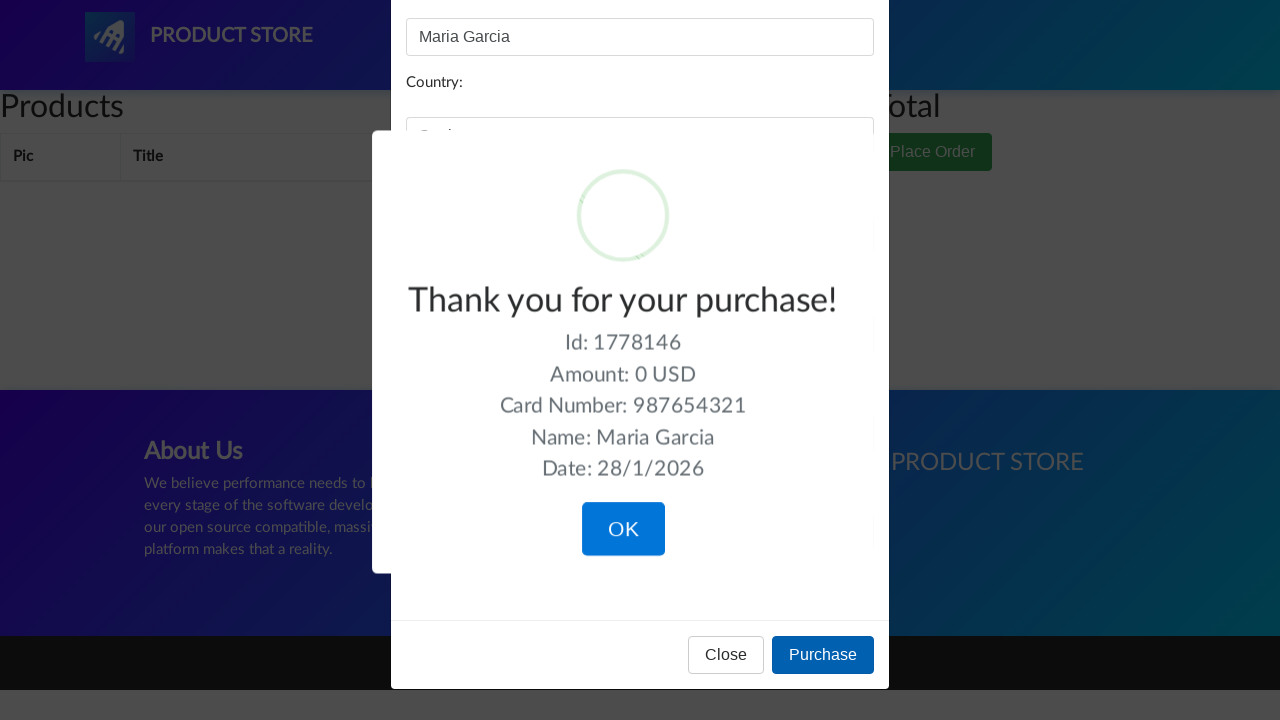

Order confirmation message appeared
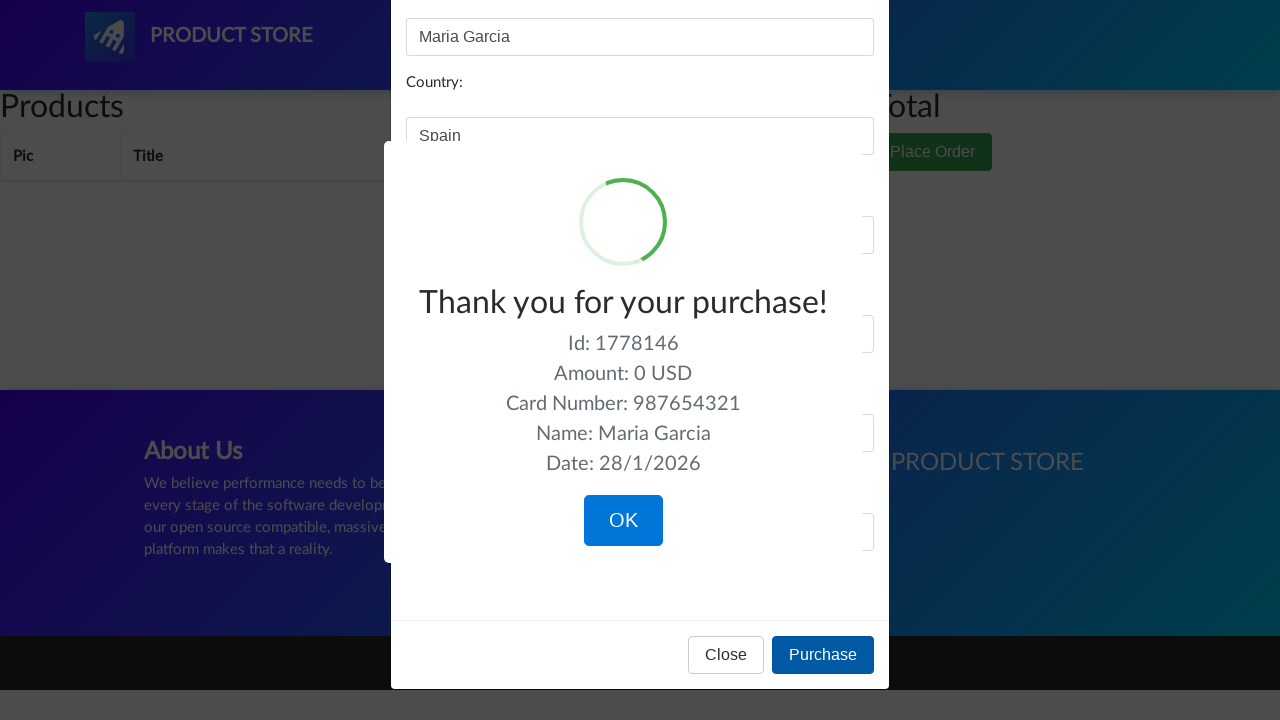

Clicked OK button to confirm the order at (623, 521) on .confirm
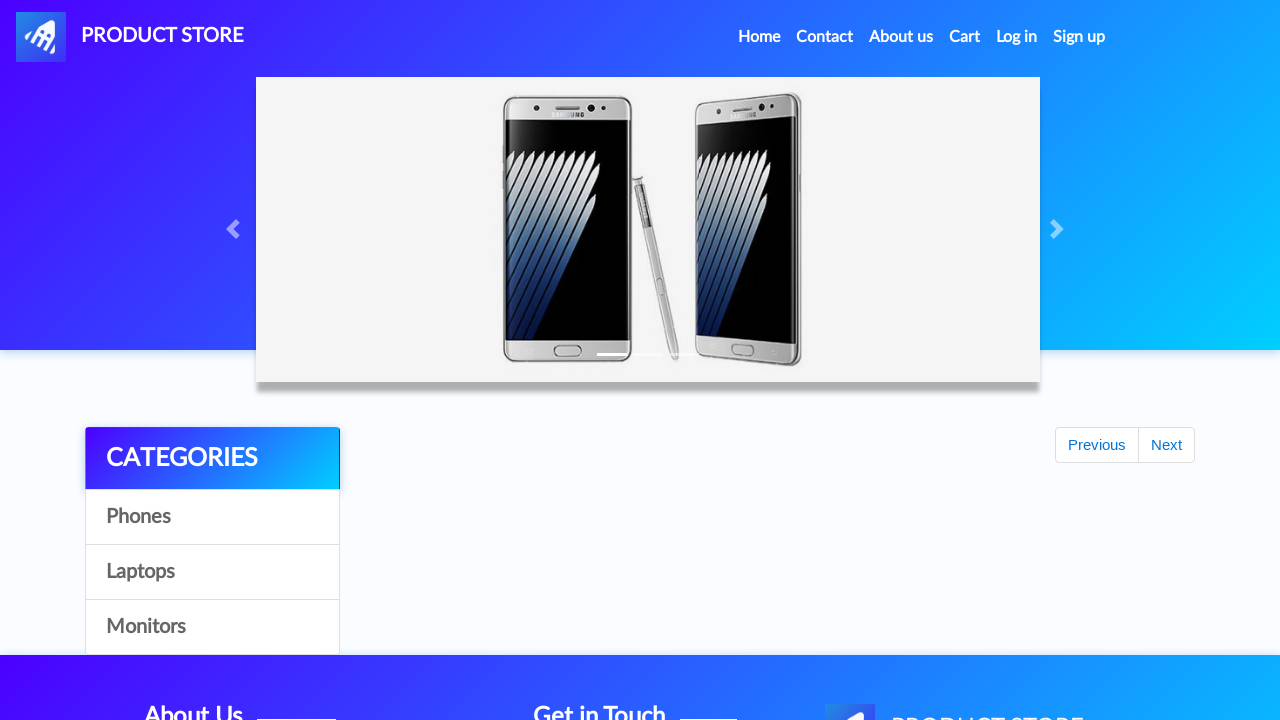

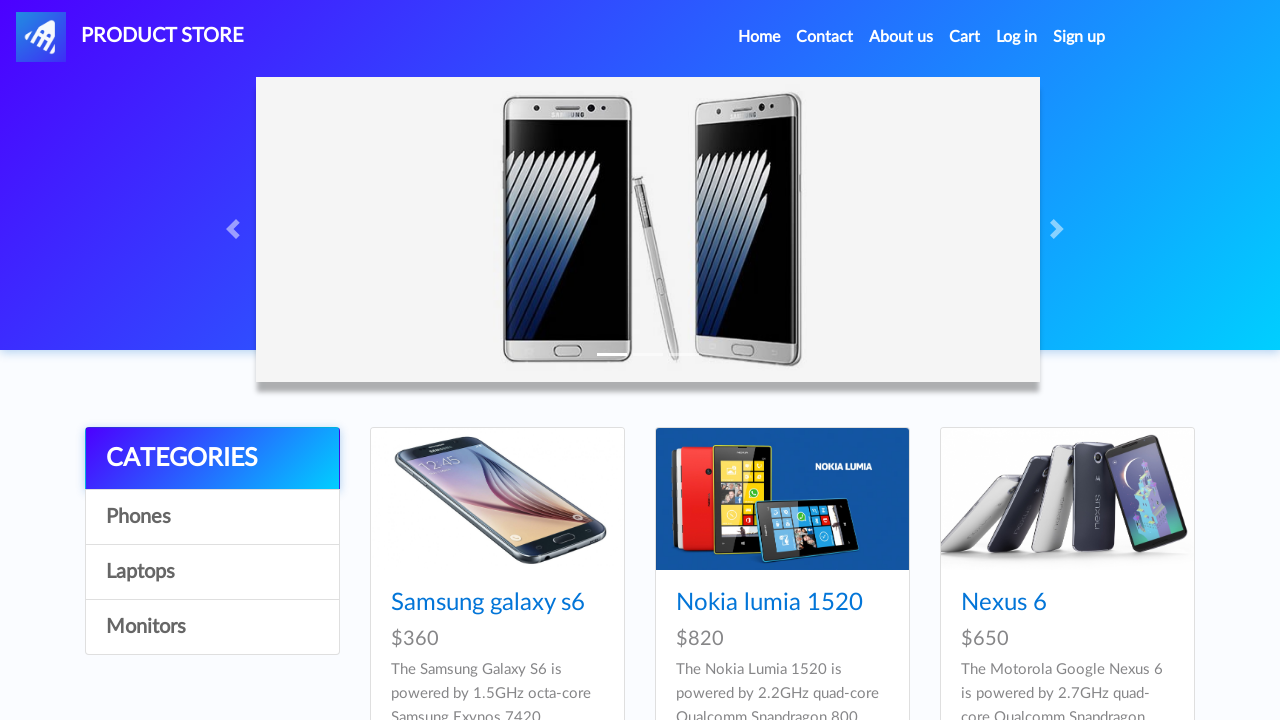